Tests JavaScript execution for scrolling - scrolls to the bottom of the page and then scrolls to a specific element

Starting URL: https://the-internet.herokuapp.com/

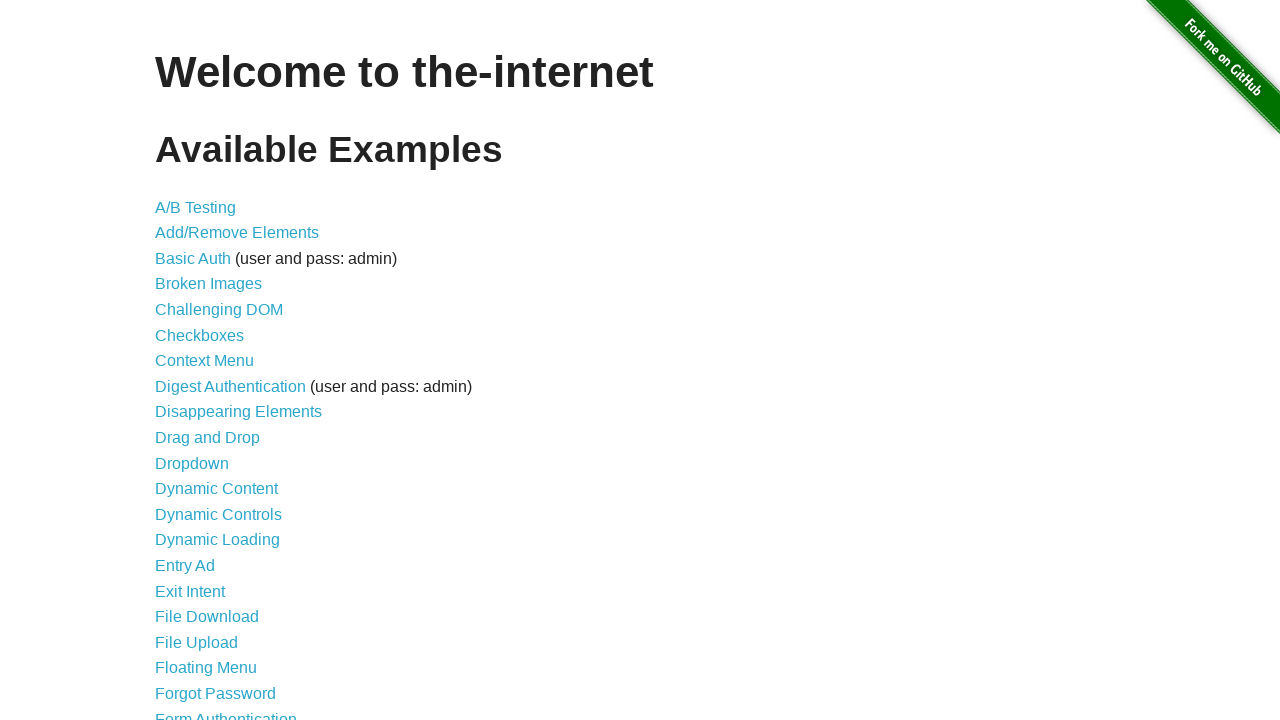

Executed JavaScript to scroll to bottom of page
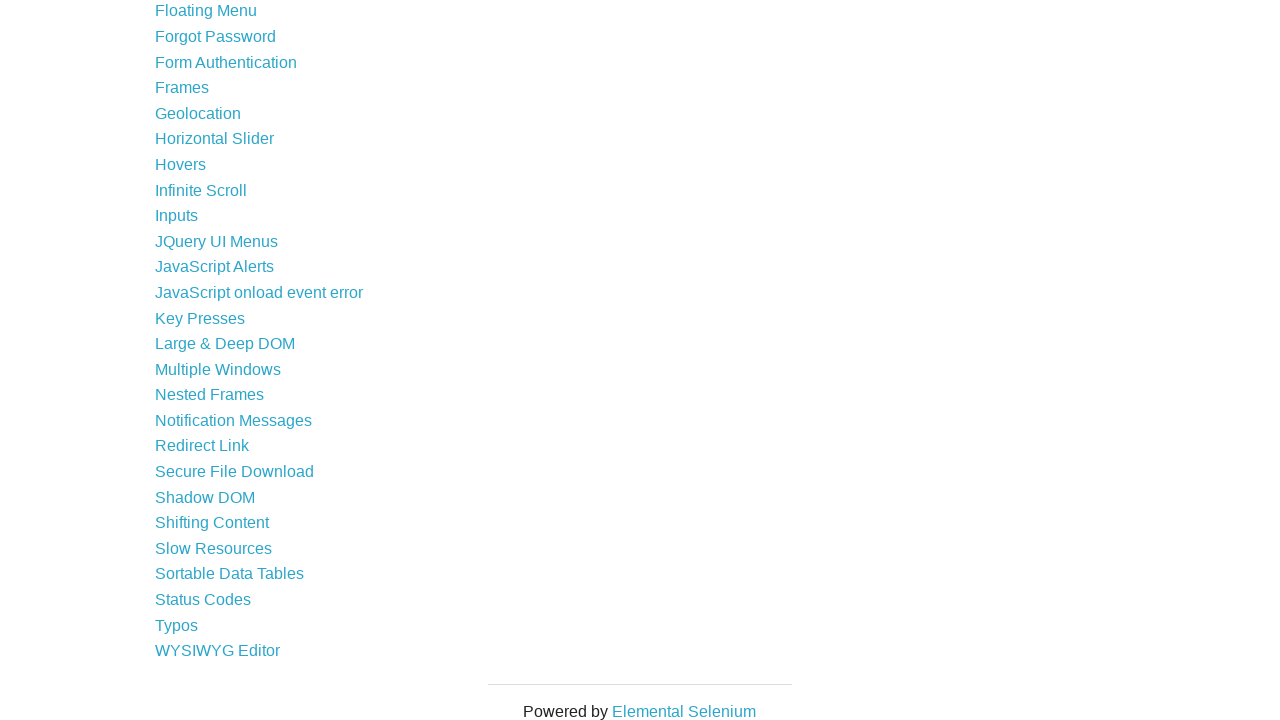

Waited 1 second for scroll animation to complete
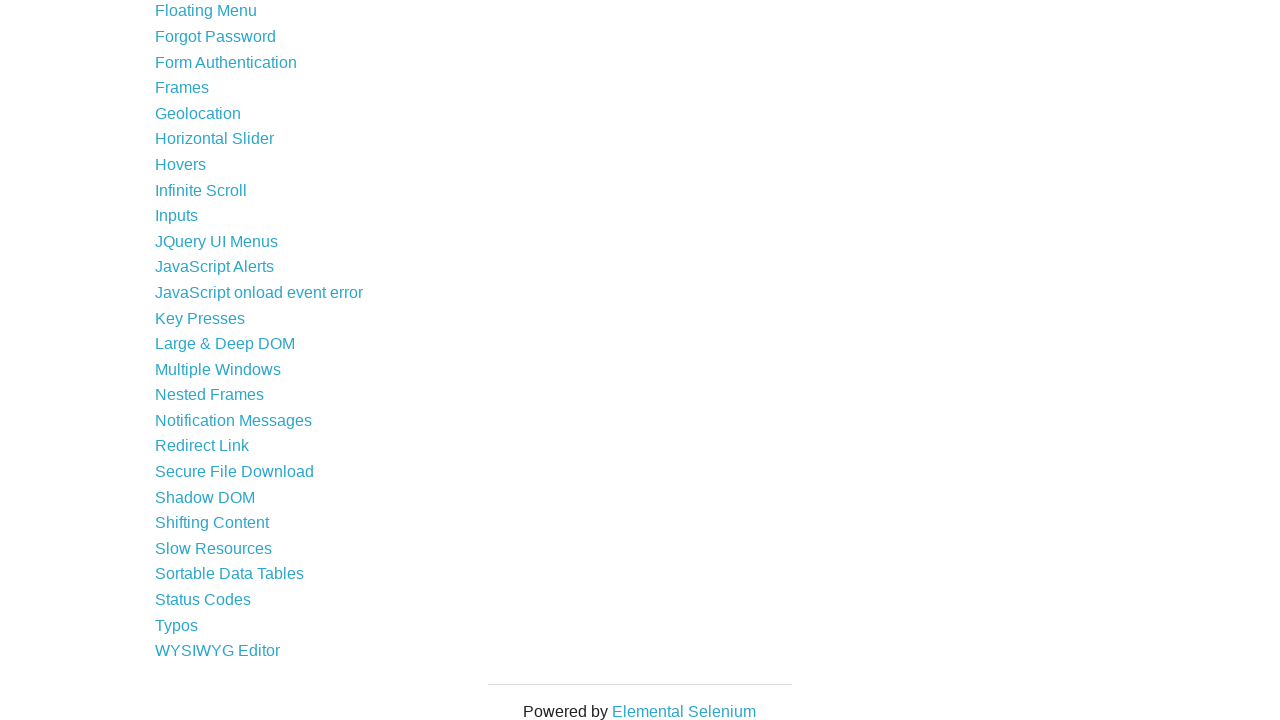

Located Disappearing Elements link
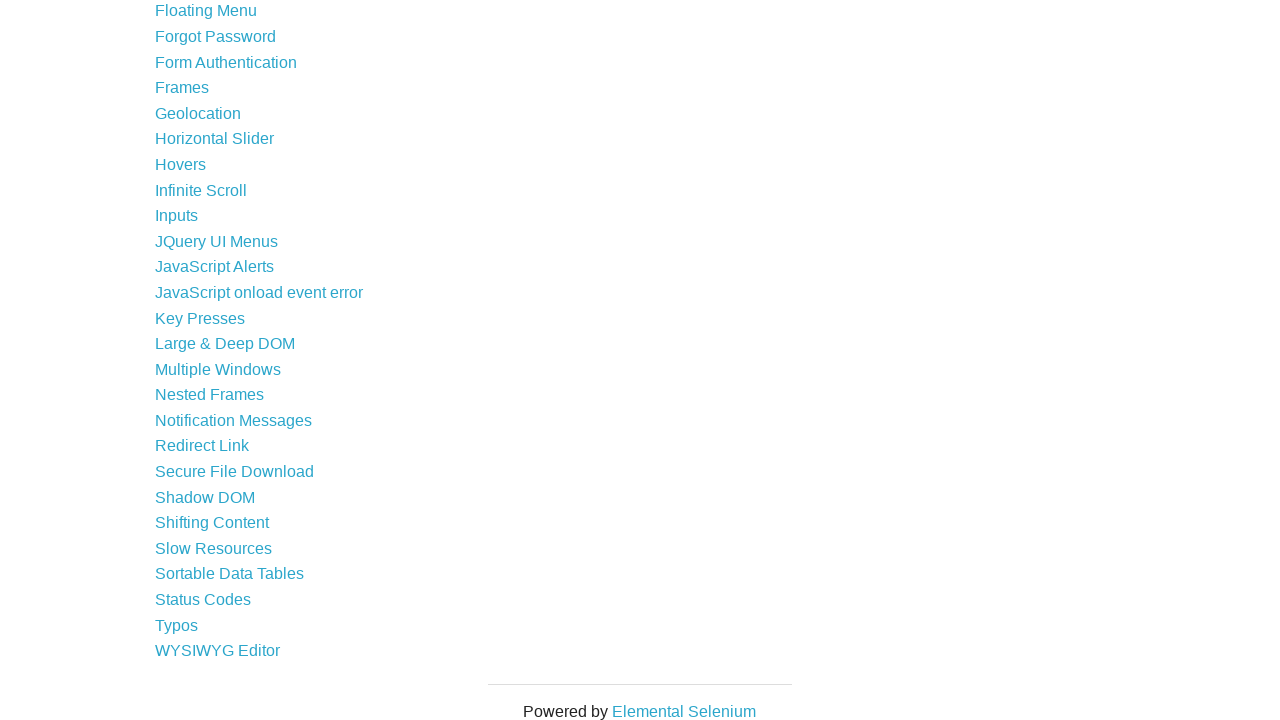

Scrolled to Disappearing Elements link element
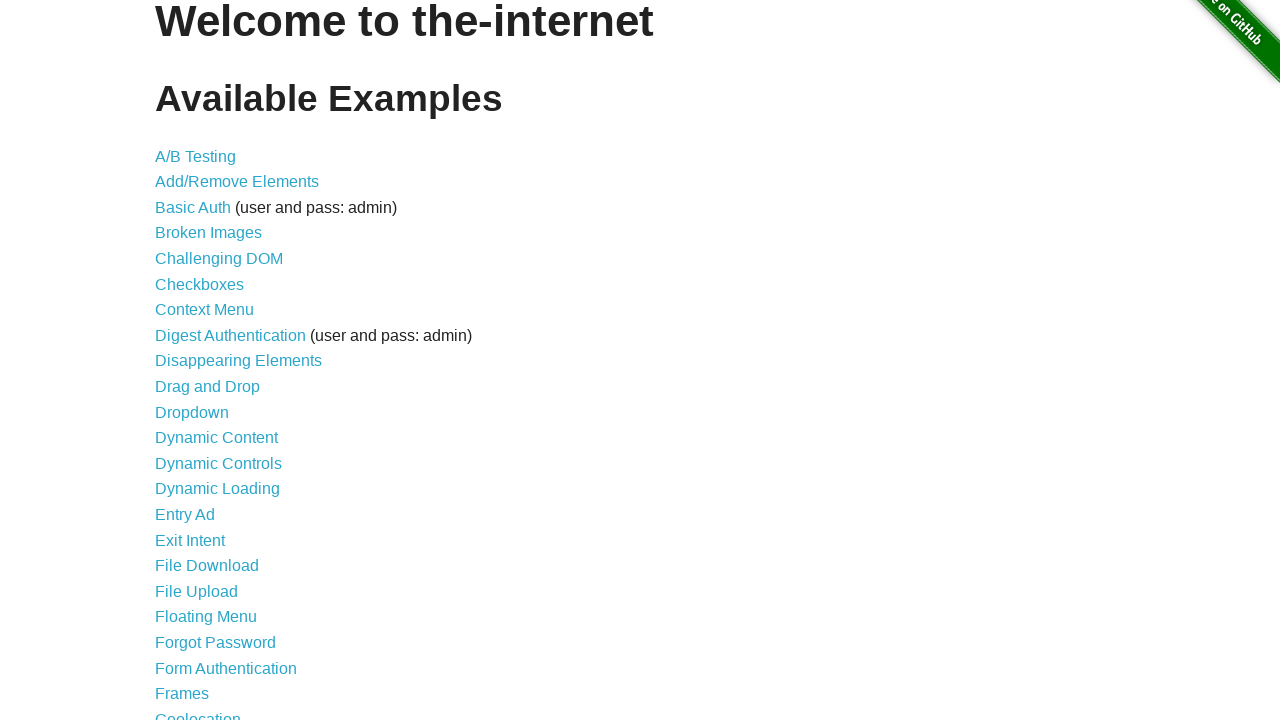

Waited 1 second to observe the scroll to element
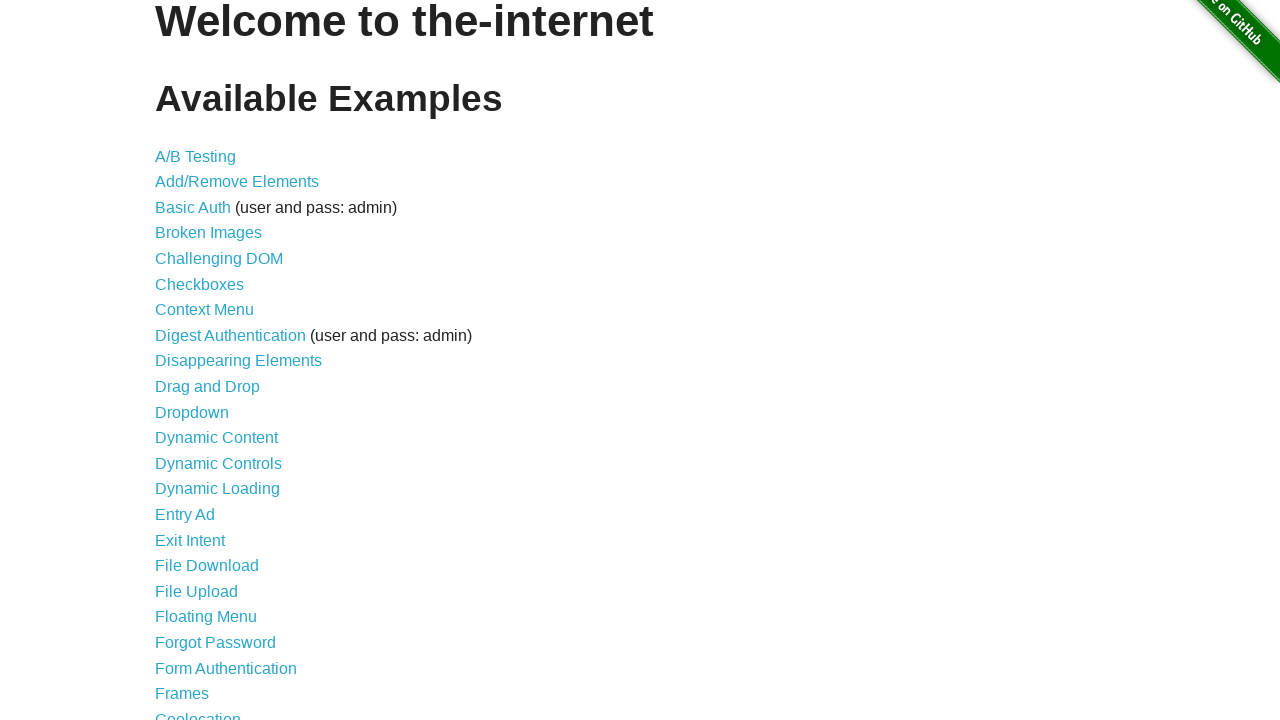

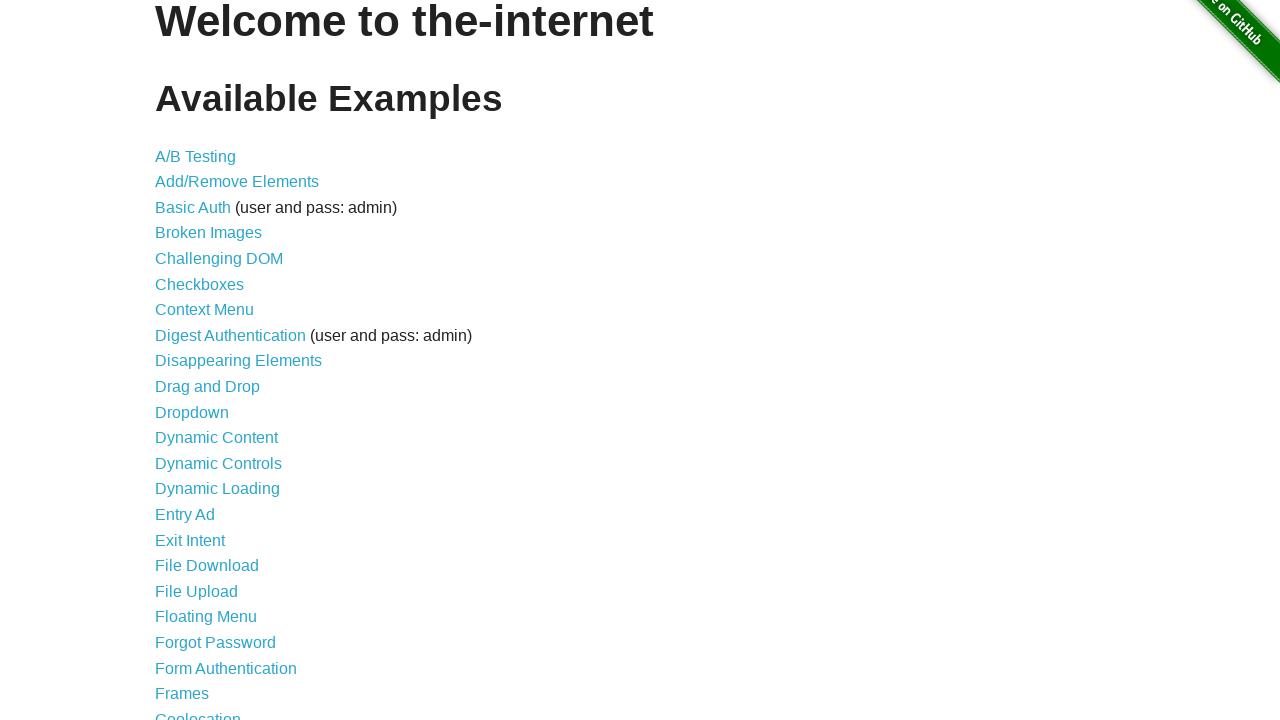